Clicks a button to enable a disabled checkbox, then clicks the checkbox and verifies it becomes selected.

Starting URL: http://omayo.blogspot.com/

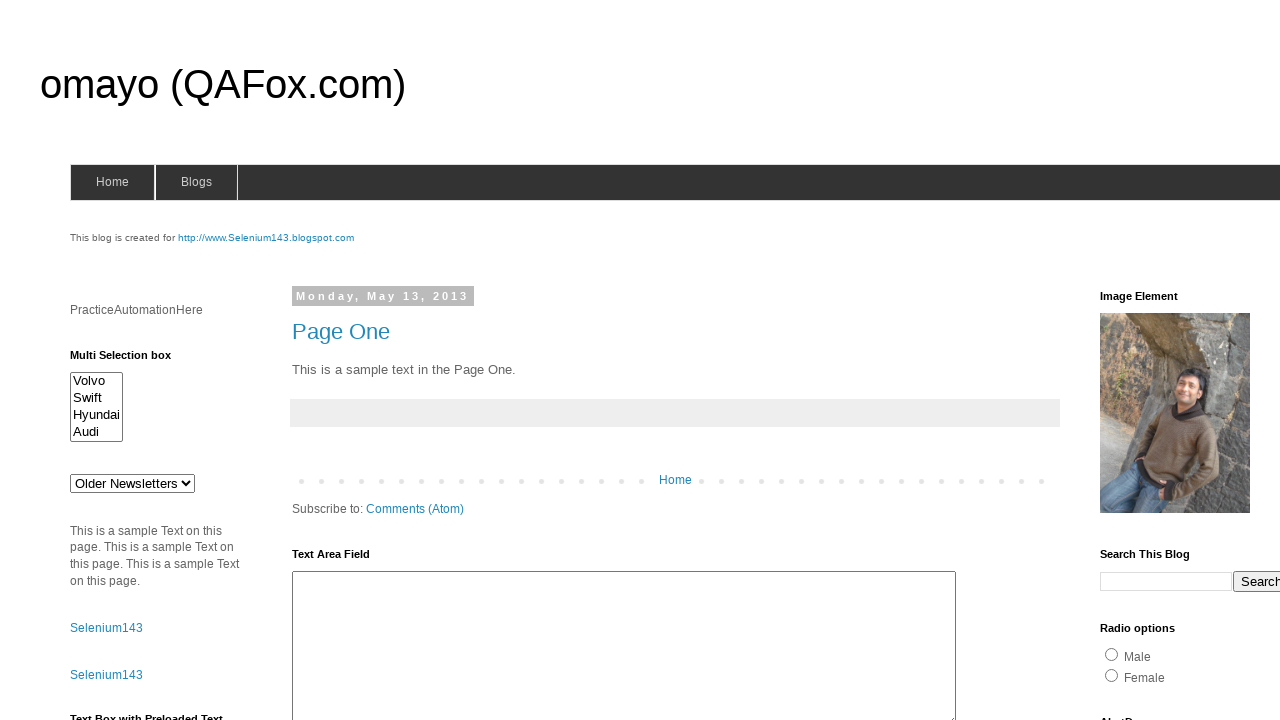

Clicked 'Check this' button to enable the disabled checkbox at (109, 528) on xpath=//div[@class='widget-content']/button[text() = 'Check this']
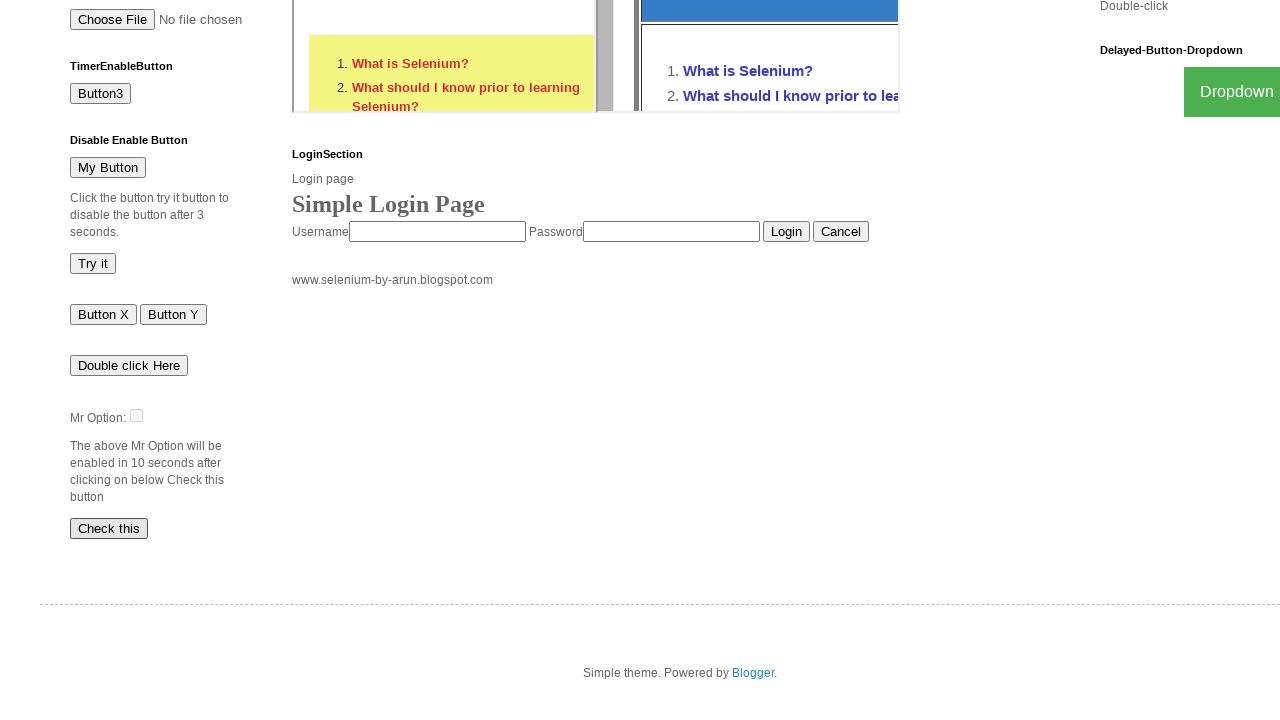

Waited for checkbox #dte to become visible
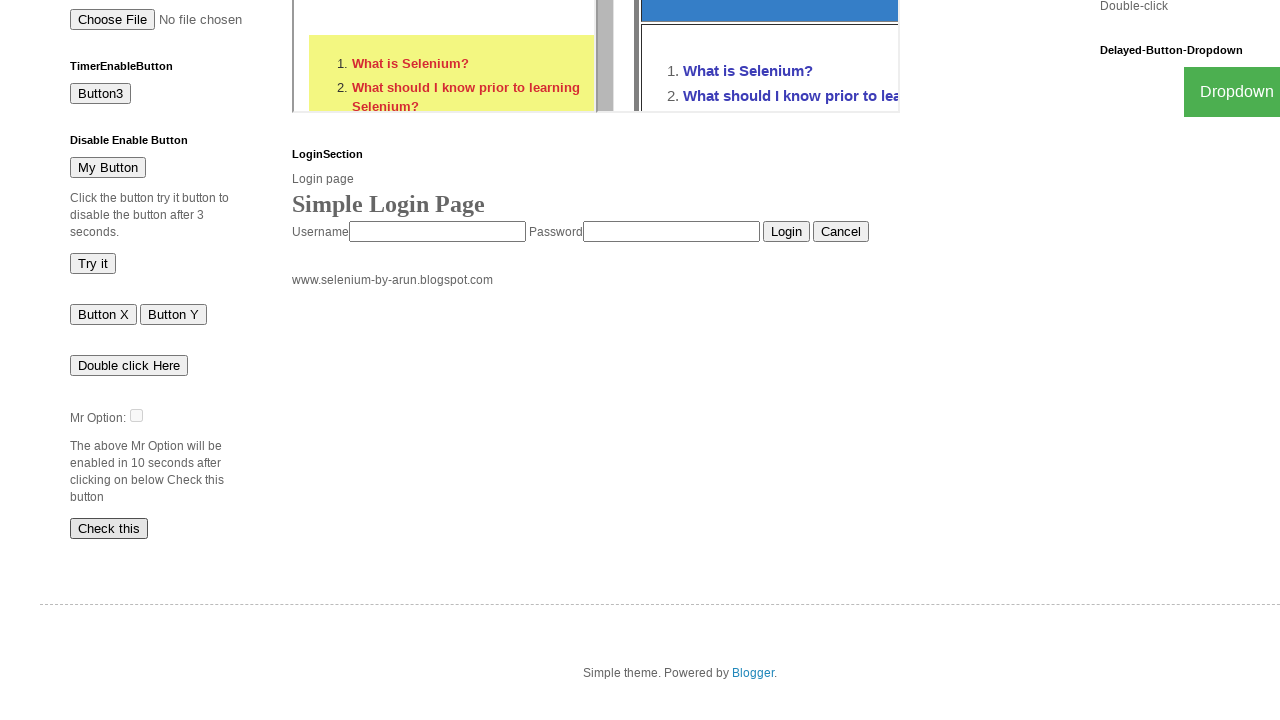

Clicked the checkbox #dte at (136, 415) on #dte
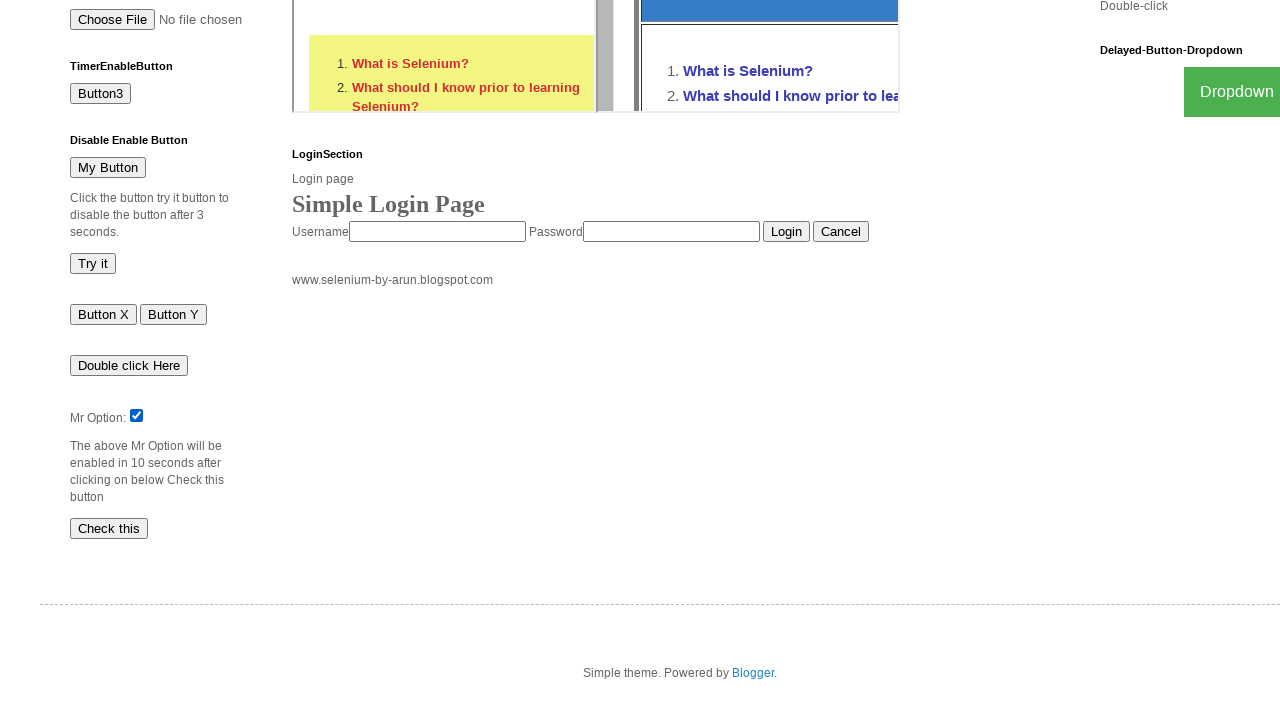

Verified checkbox #dte is selected
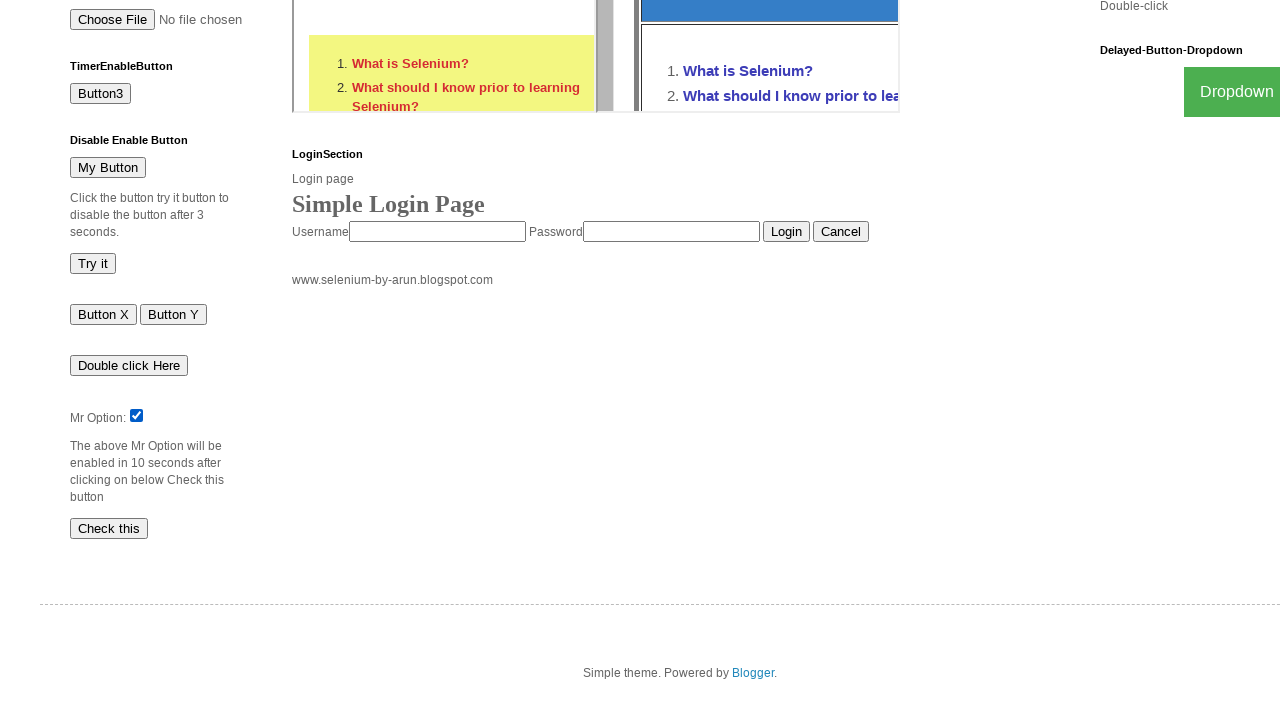

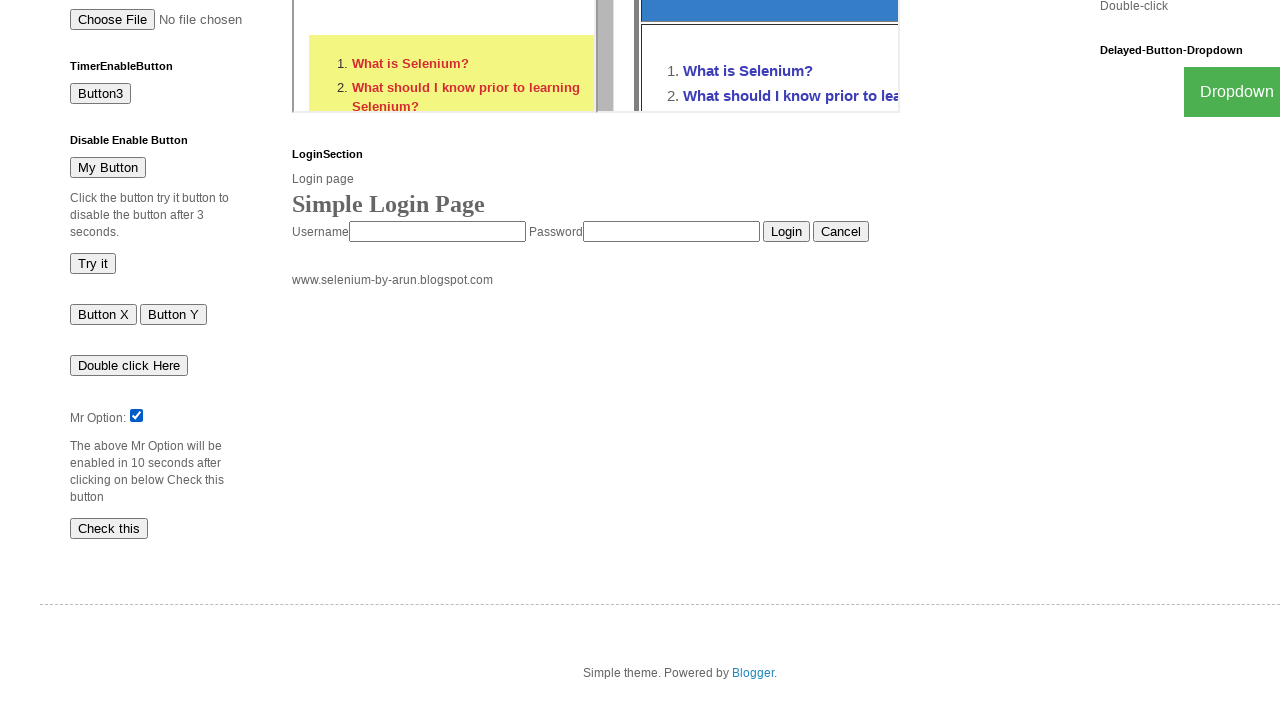